Tests clicking a button that appears after a delay on the UI Testing Playground load delay page

Starting URL: http://uitestingplayground.com/loaddelay

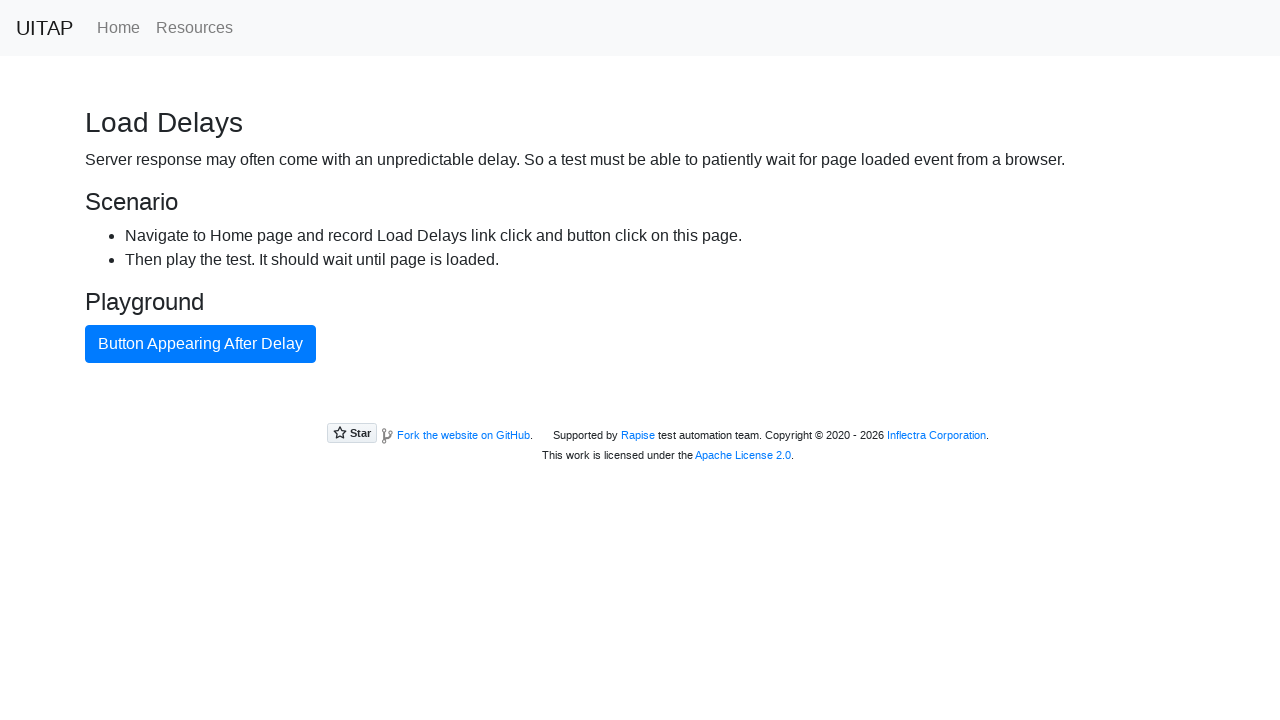

Navigated to UI Testing Playground load delay page
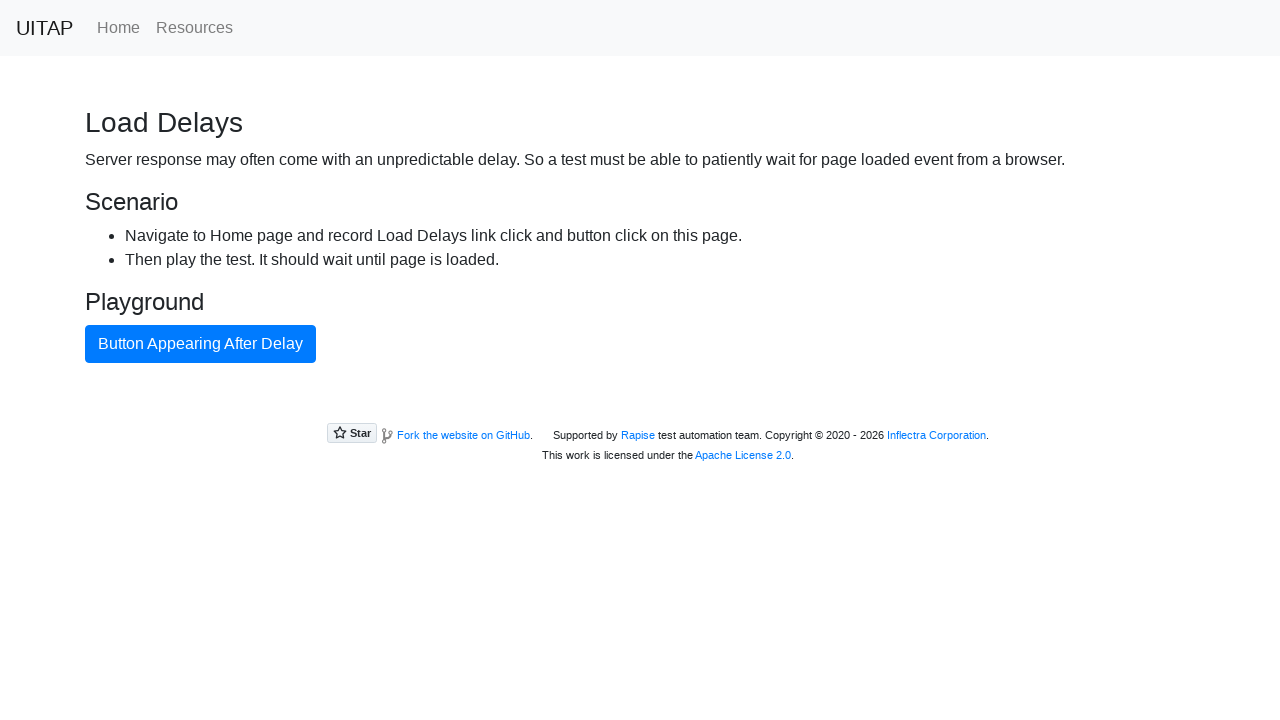

Button appearing after delay loaded successfully
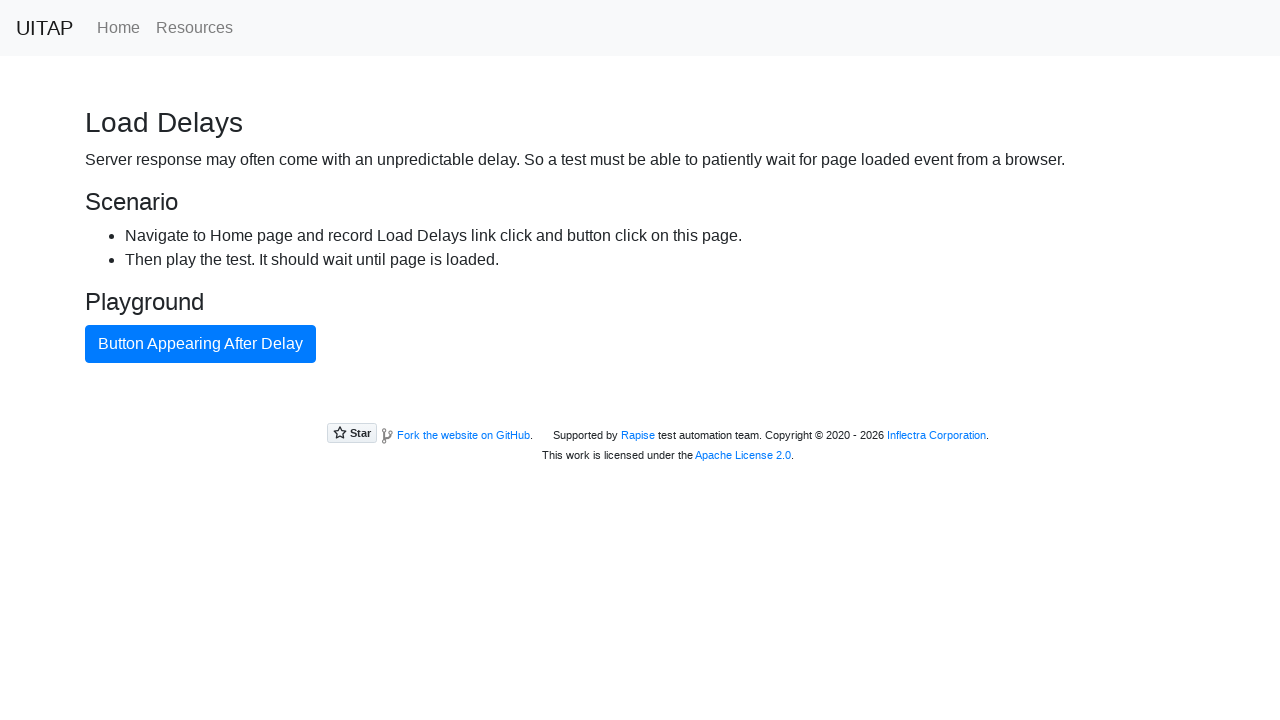

Clicked button that appeared after delay at (200, 344) on xpath=//button[text()='Button Appearing After Delay']
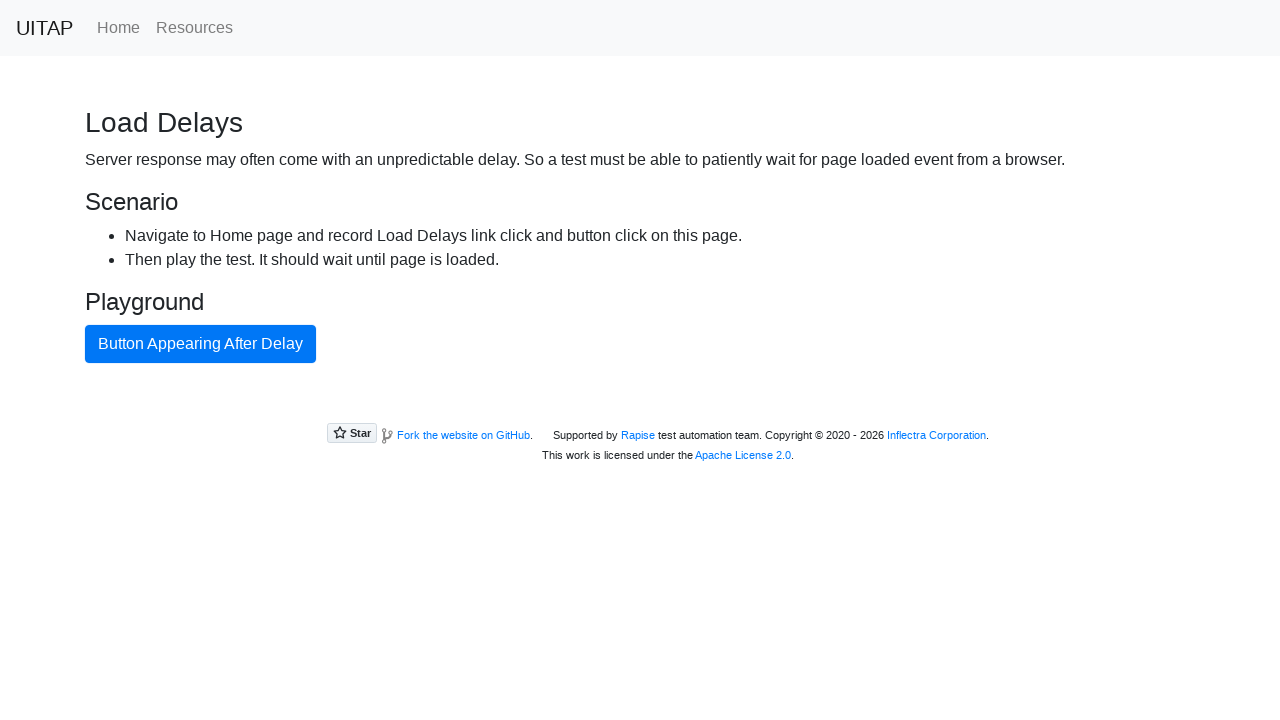

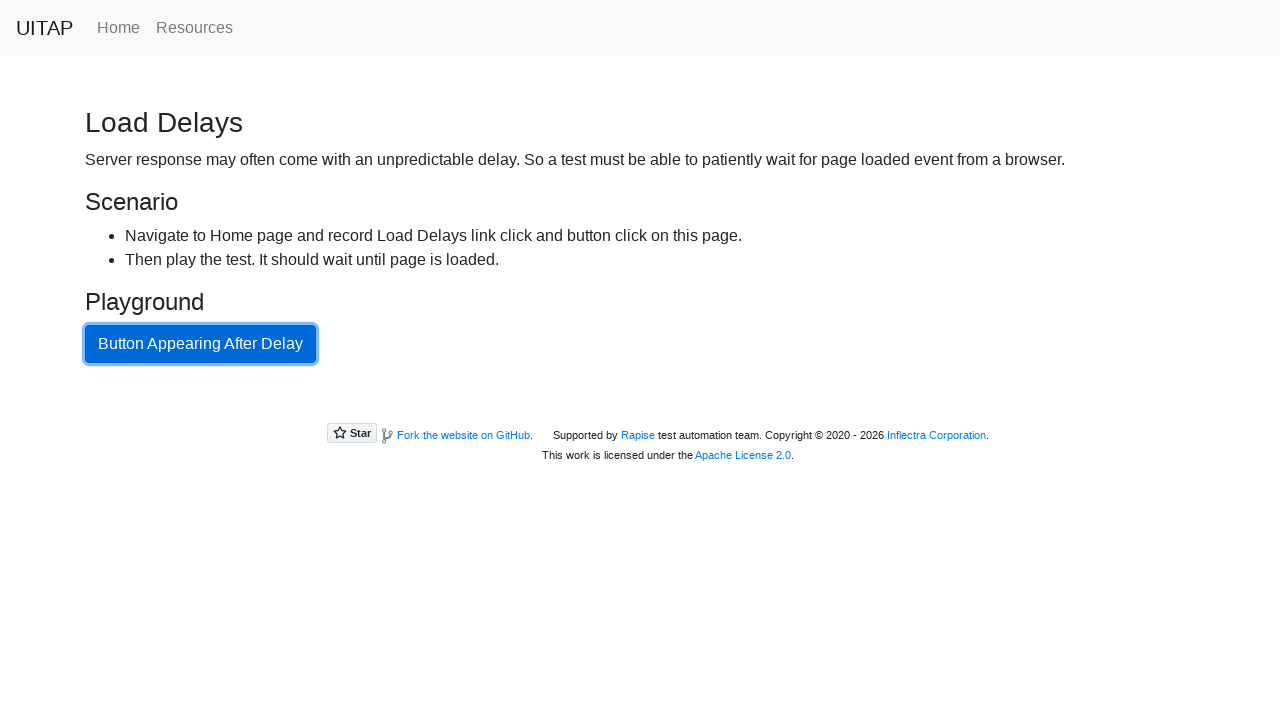